Tests accepting a JavaScript alert dialog on W3Schools by clicking a button that triggers an alert and then accepting it

Starting URL: https://www.w3schools.com/js/tryit.asp?filename=tryjs_alert

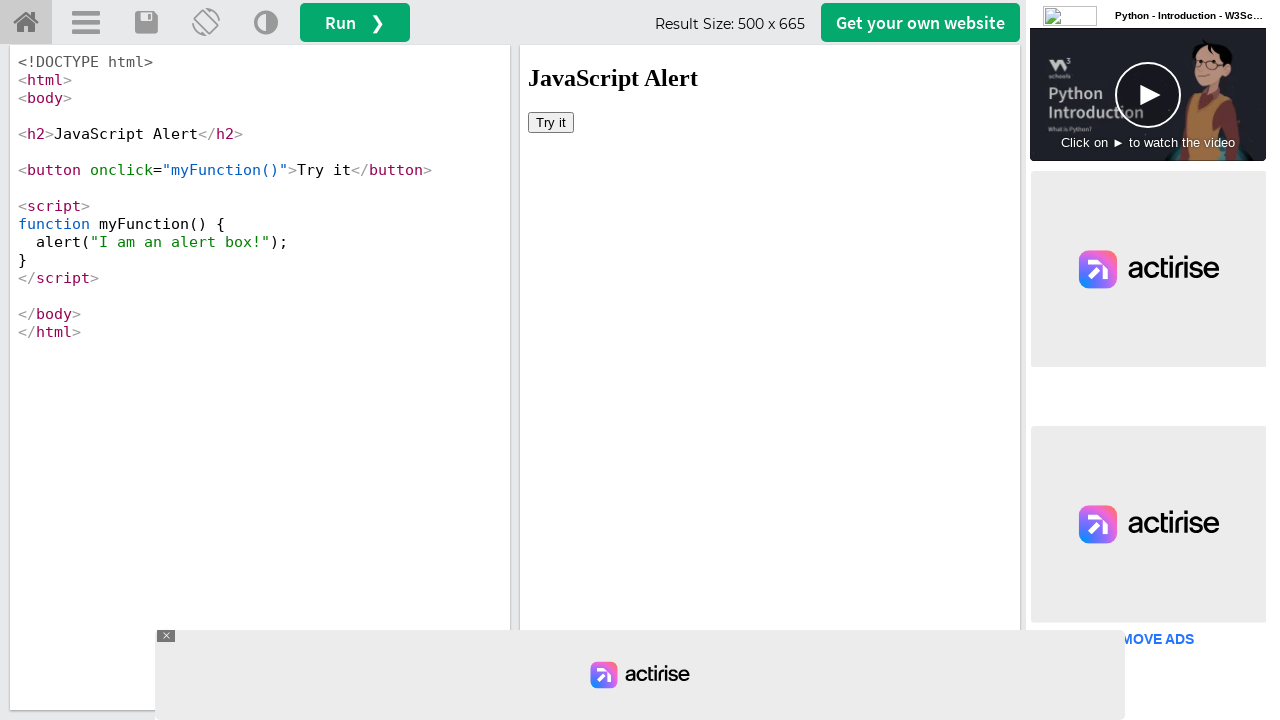

Clicked button in iframe that triggers JavaScript alert at (551, 122) on #iframeResult >> internal:control=enter-frame >> button
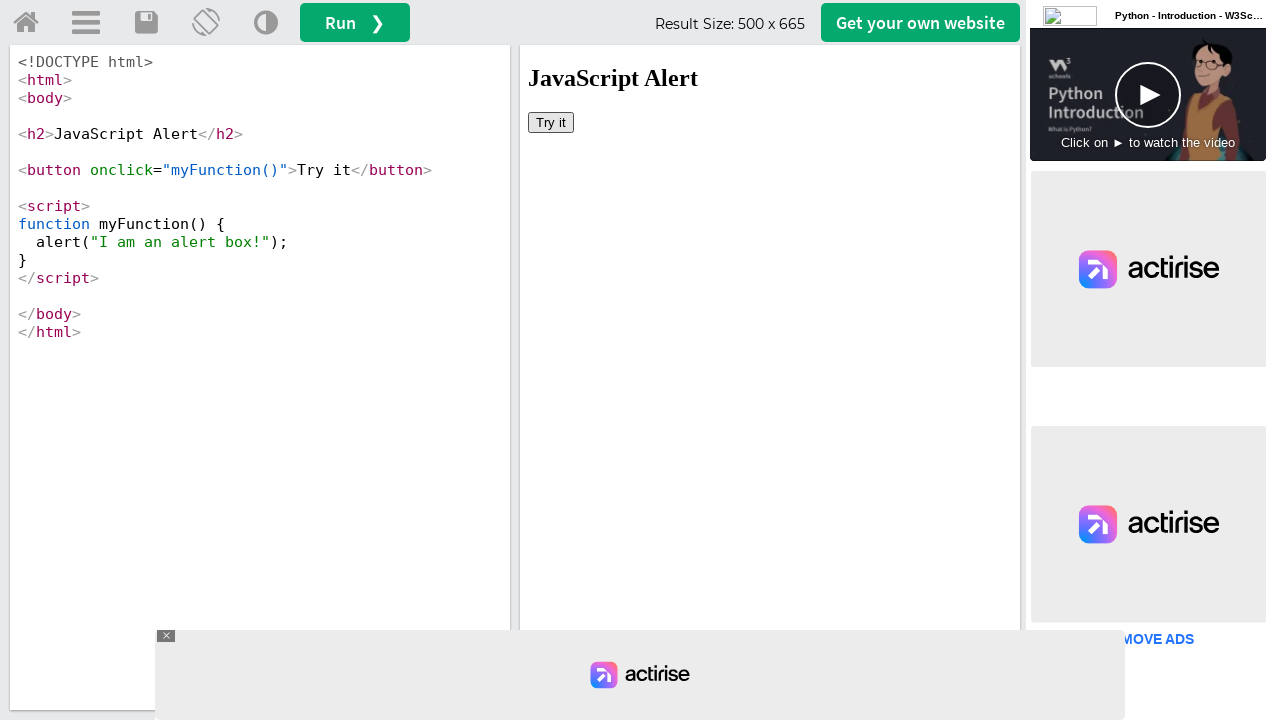

Set up dialog handler to accept alert
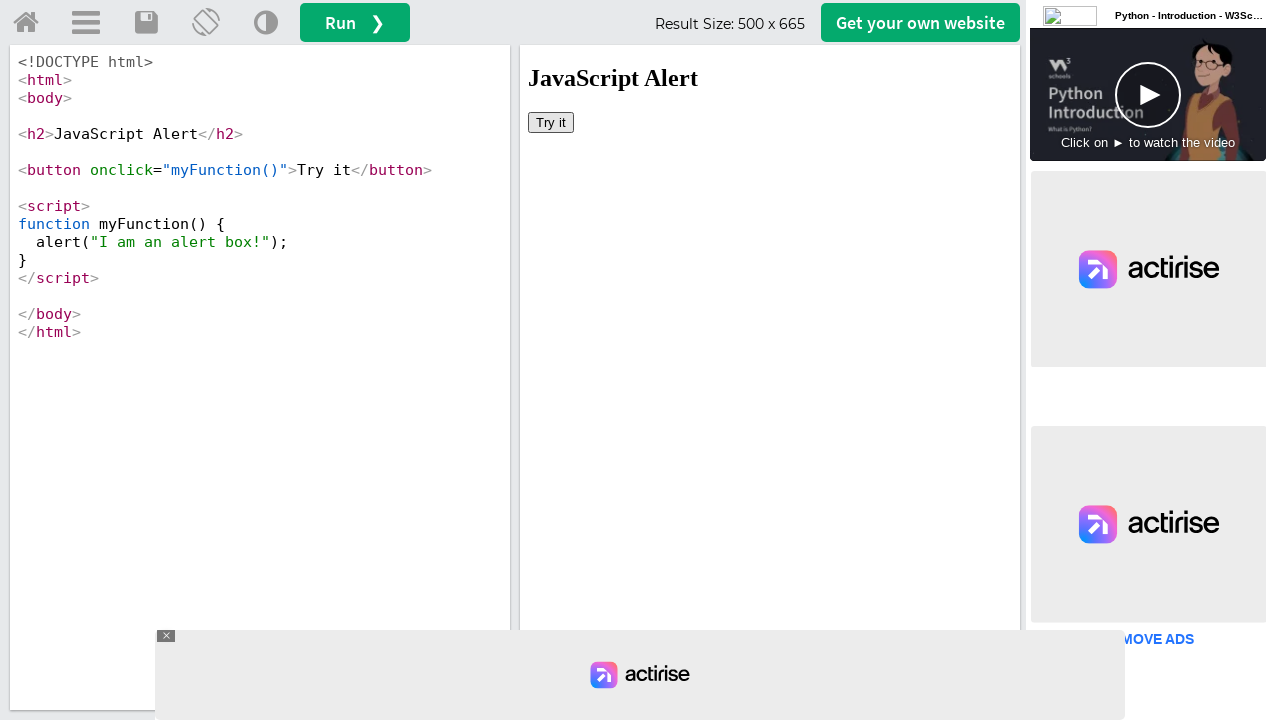

Waited 500ms for alert to be processed
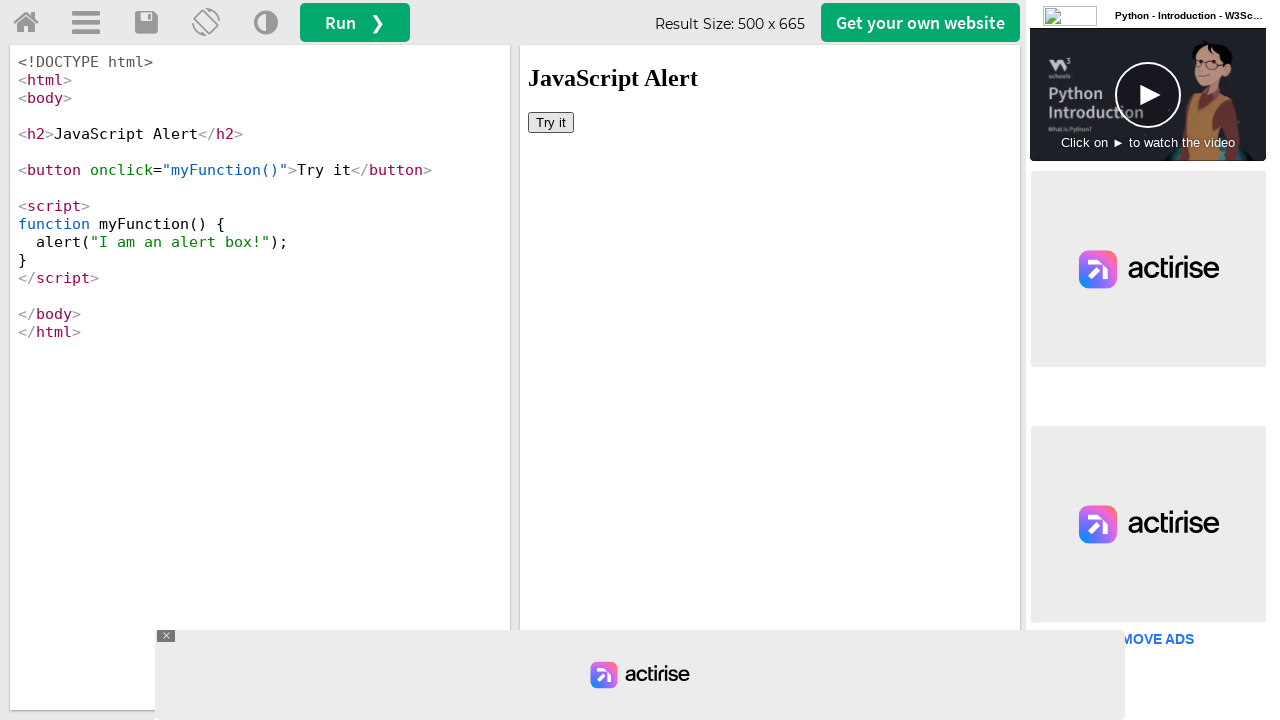

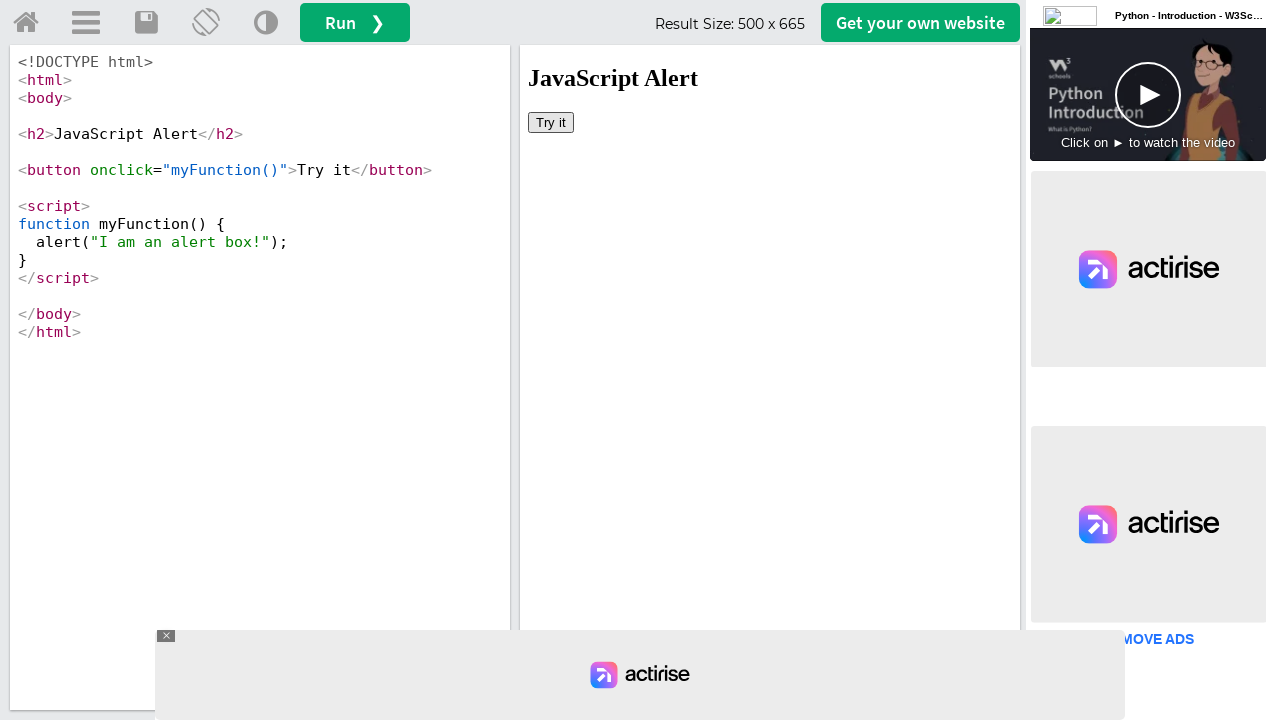